Tests a nutrition/calories calculator by searching for a food item (bread/לחם) and verifying the search results contain the expected item

Starting URL: http://www.netogreen.co.il/Calculators/Nutrition-Calories.aspx

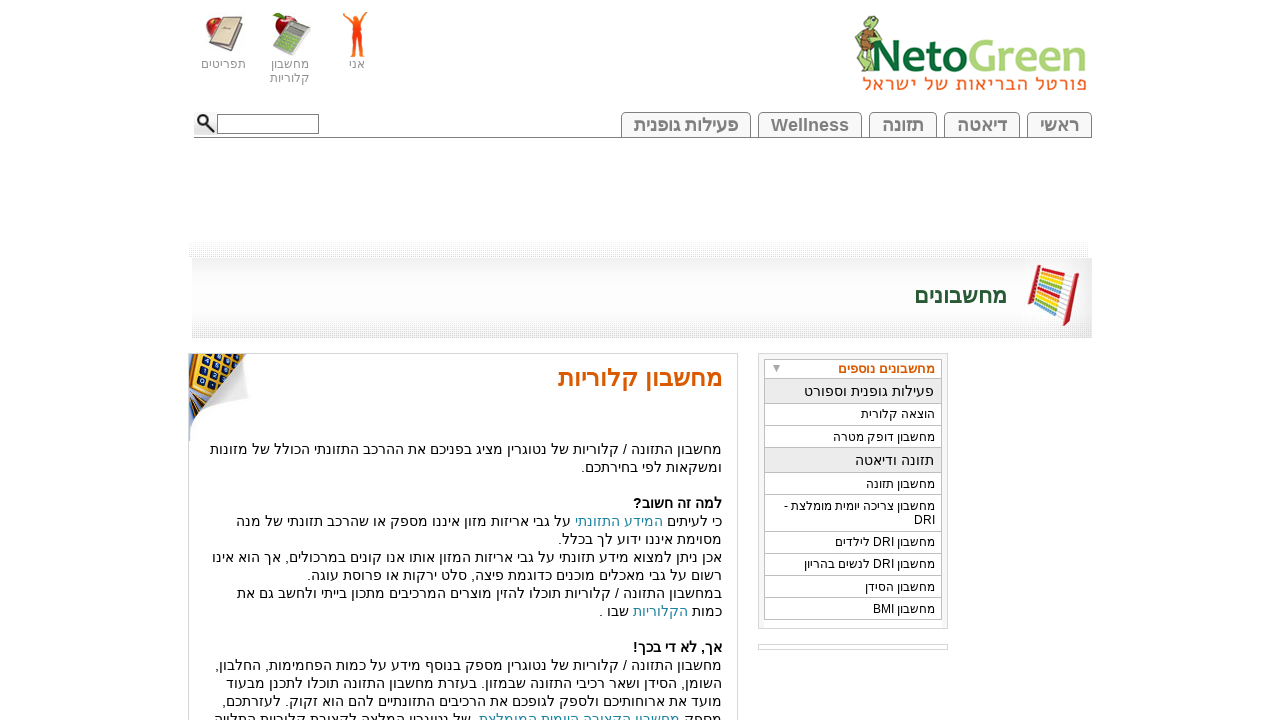

Filled search field with Hebrew word for bread (לחם) on #searchTxt
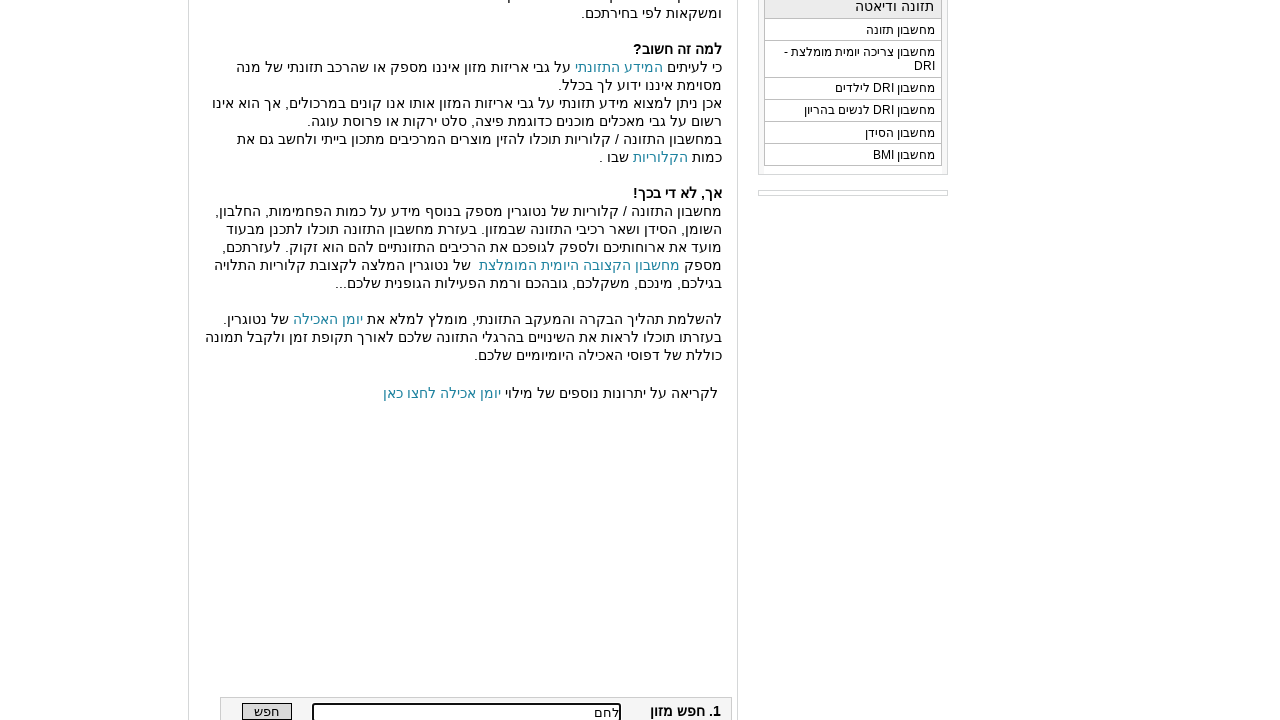

Clicked search button to search for bread at (267, 712) on #Button1
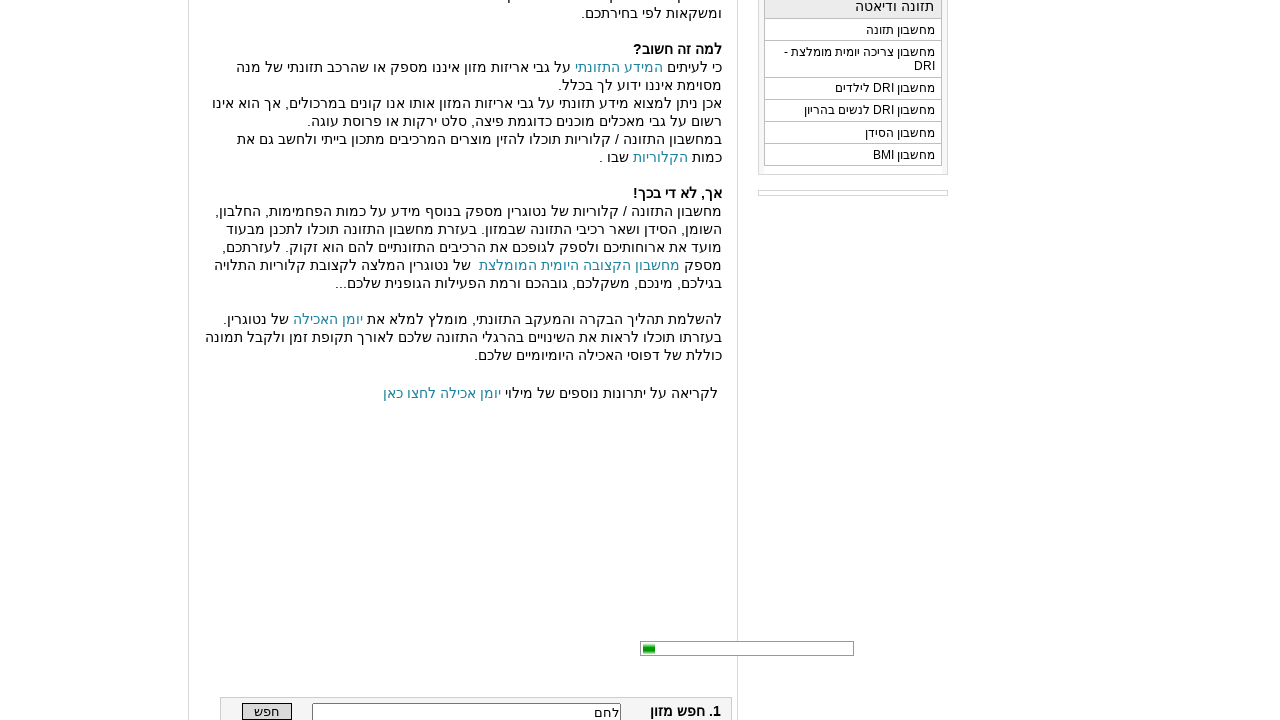

Search results appeared in dropdown
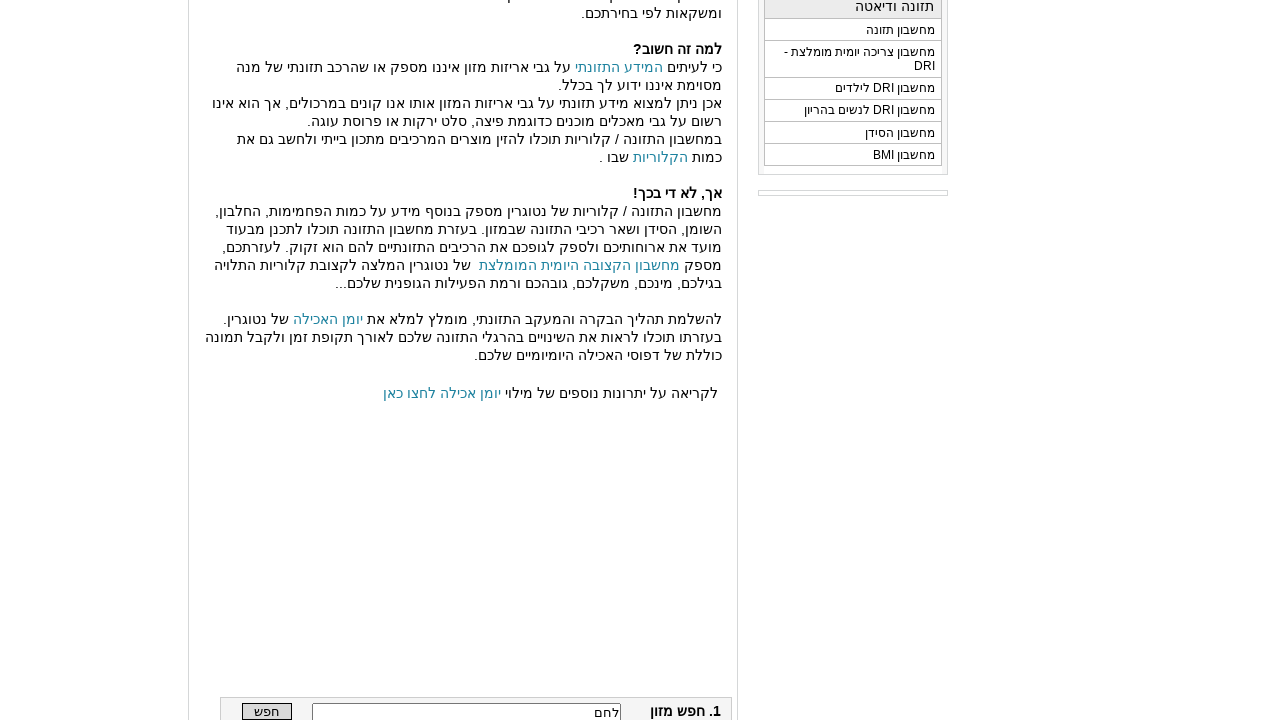

First search result is visible - search verification passed
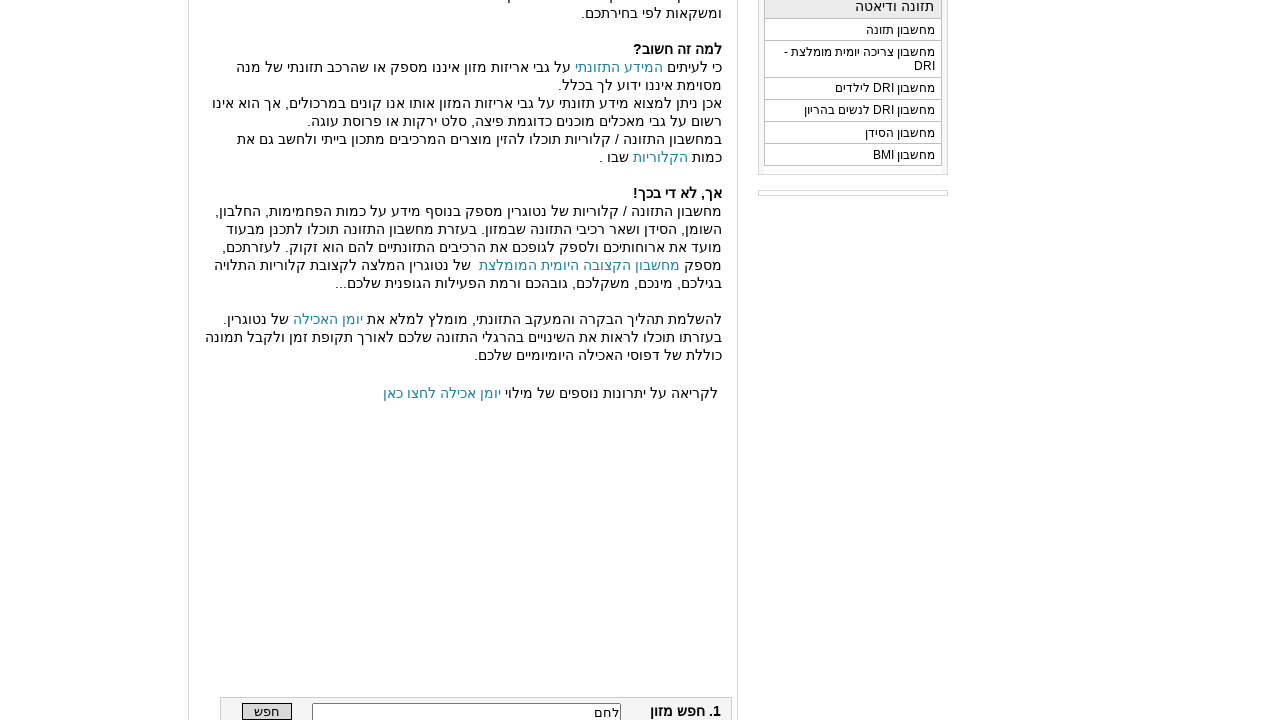

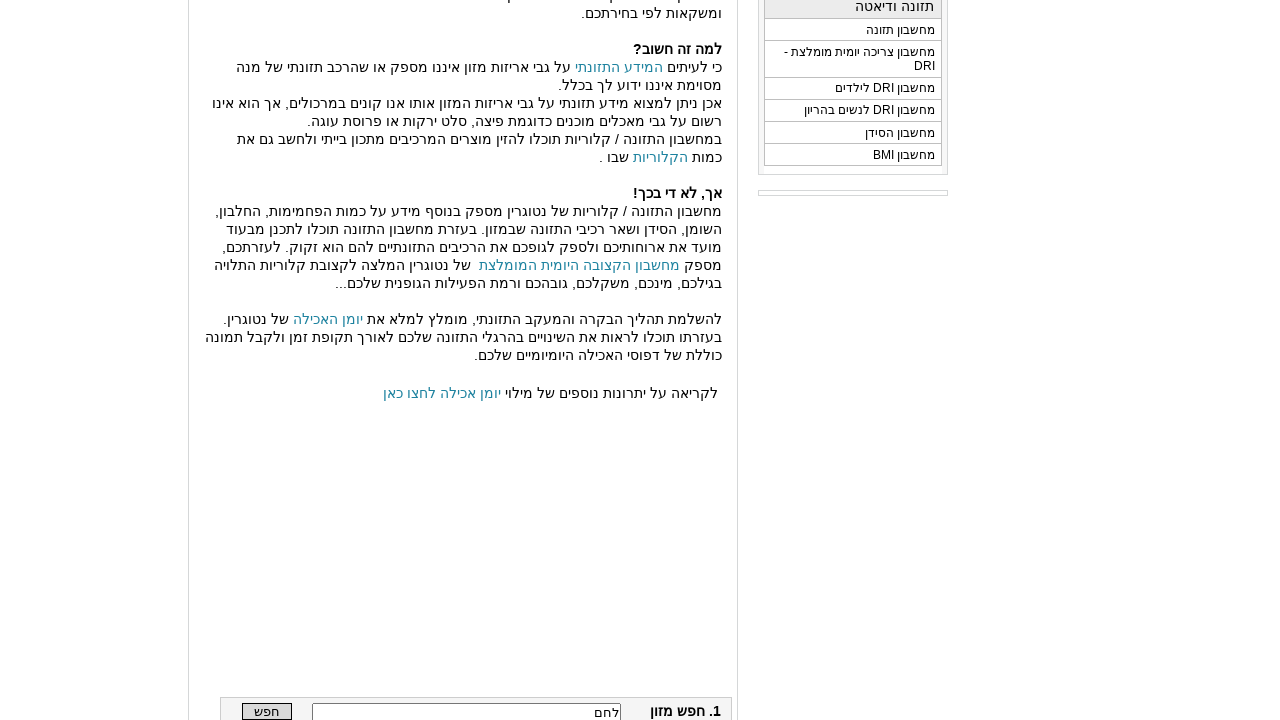